Tests keyboard key presses by sending SPACE and TAB keys to the page and verifying the displayed result text shows the correct key was pressed

Starting URL: http://the-internet.herokuapp.com/key_presses

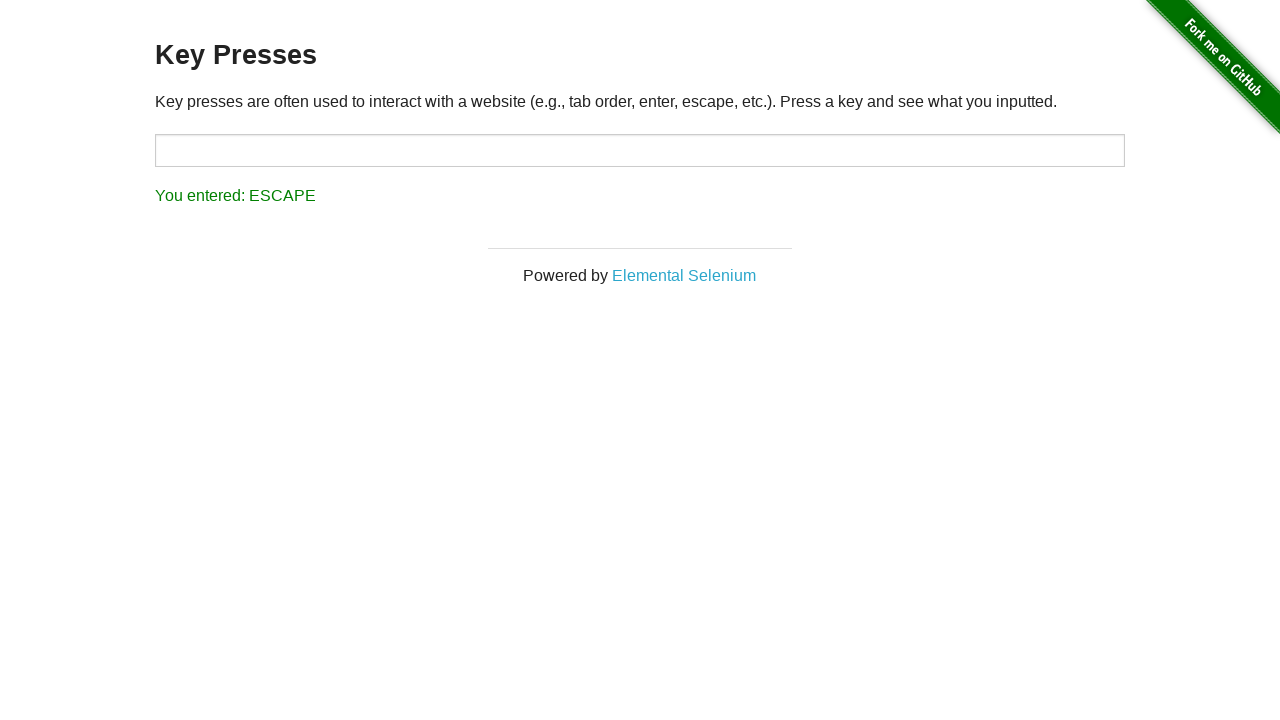

Pressed SPACE key on the example element on .example
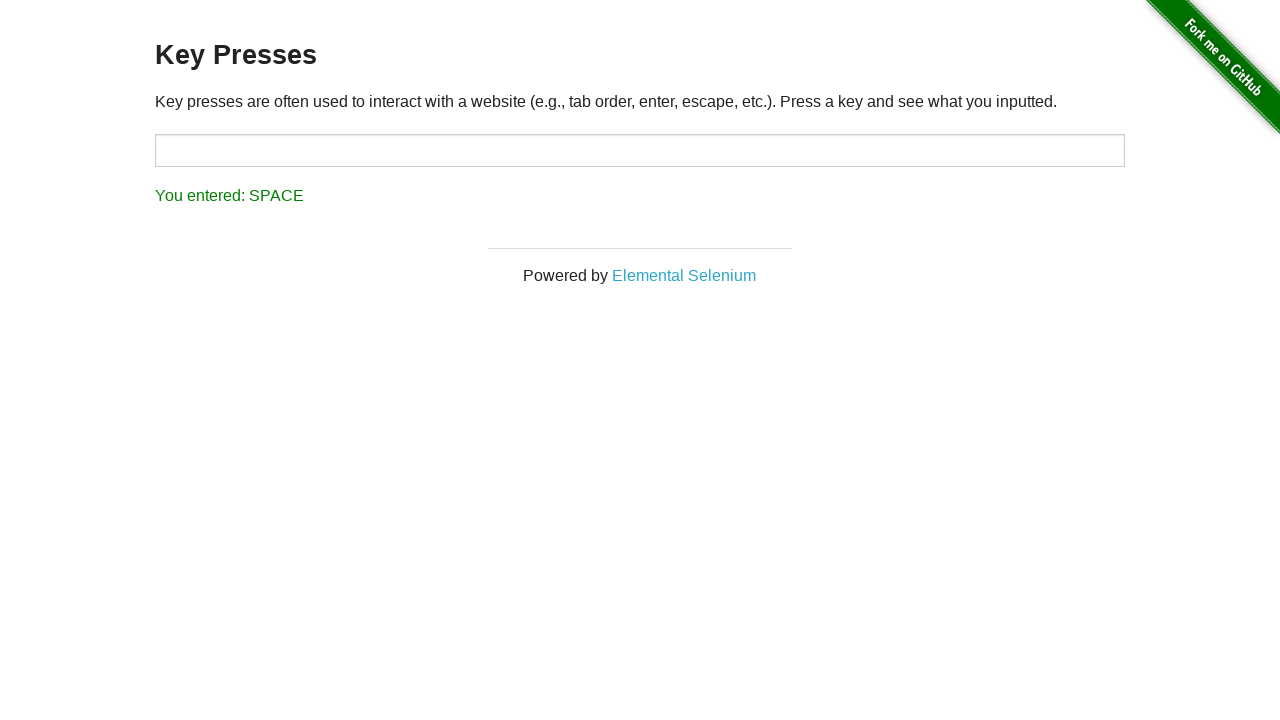

Verified that result text shows 'You entered: SPACE'
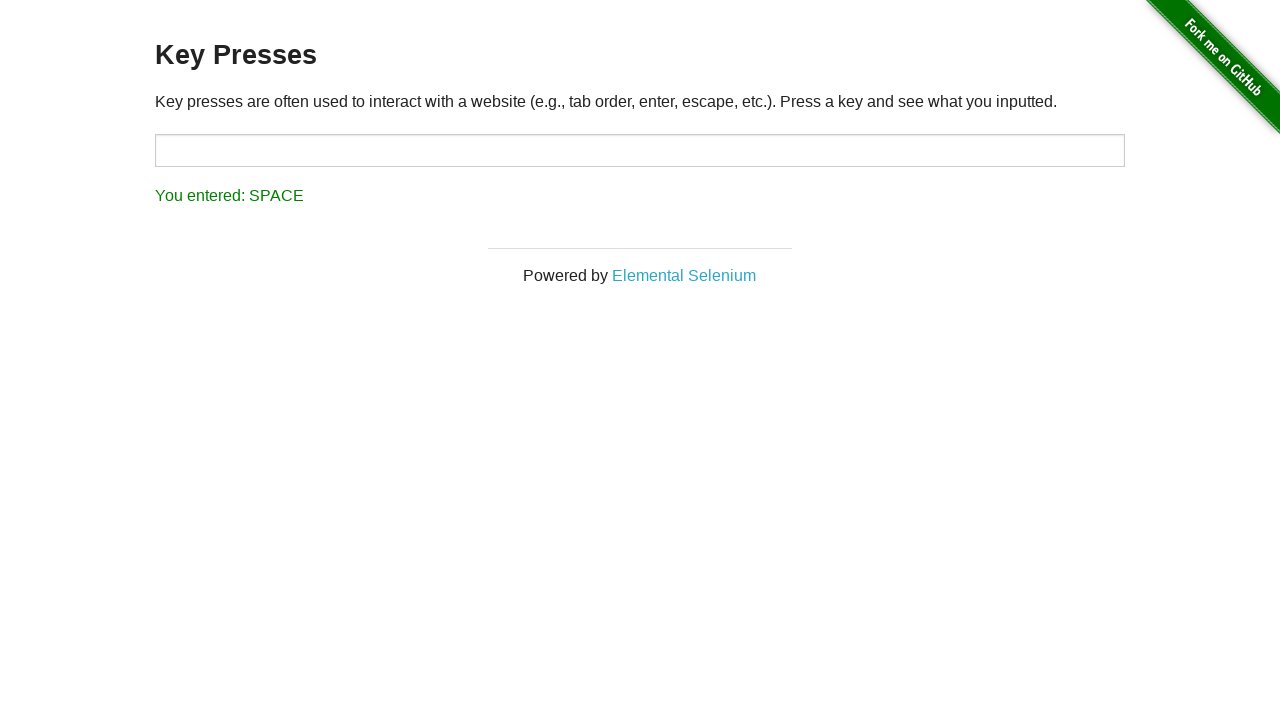

Pressed TAB key using keyboard
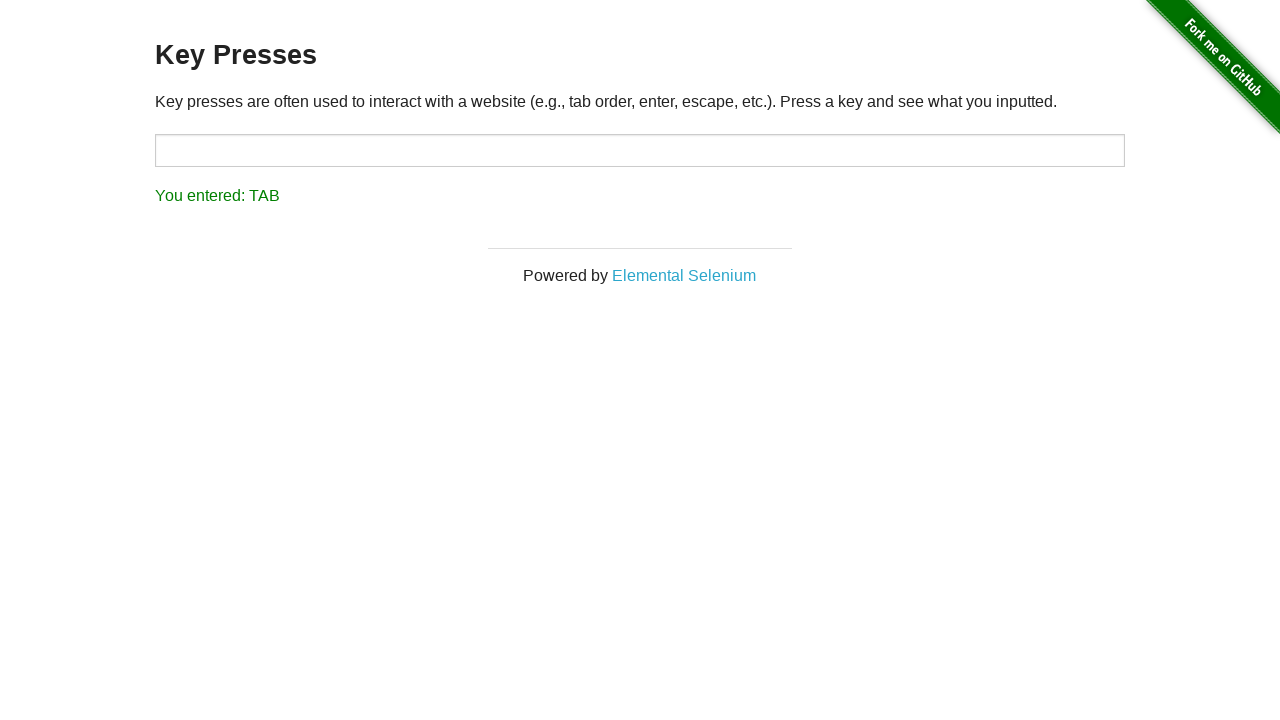

Verified that result text shows 'You entered: TAB'
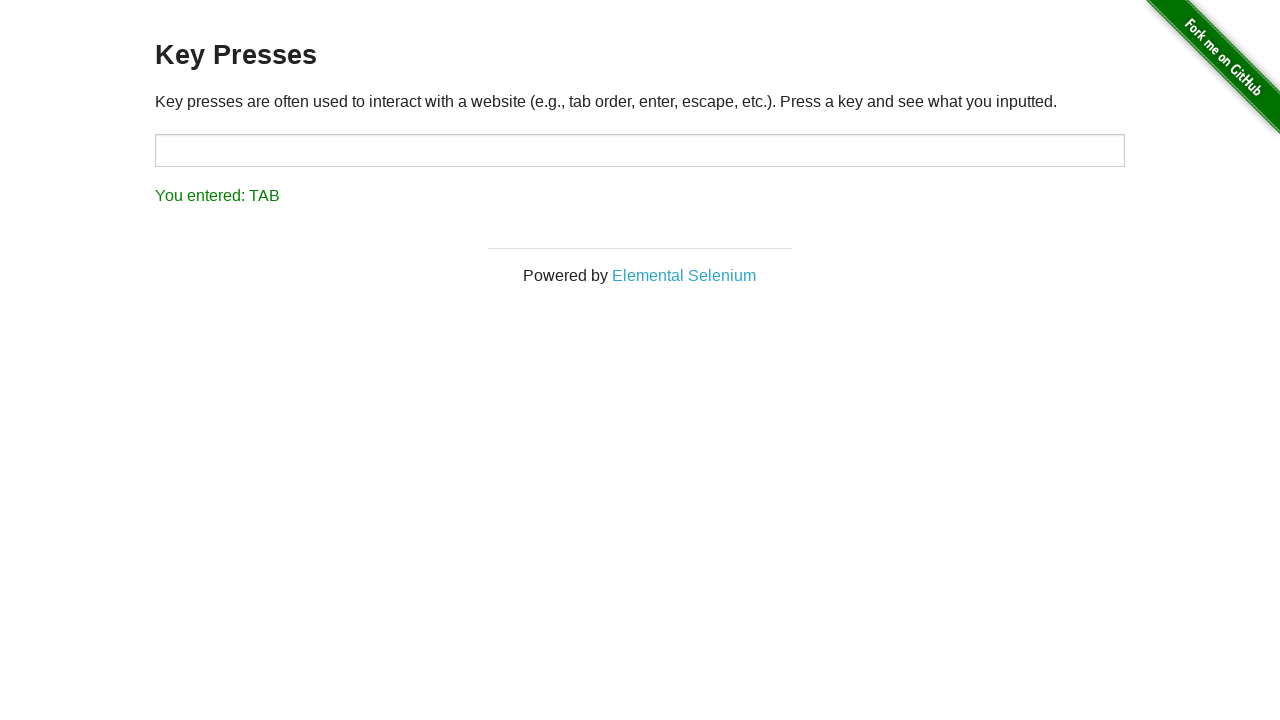

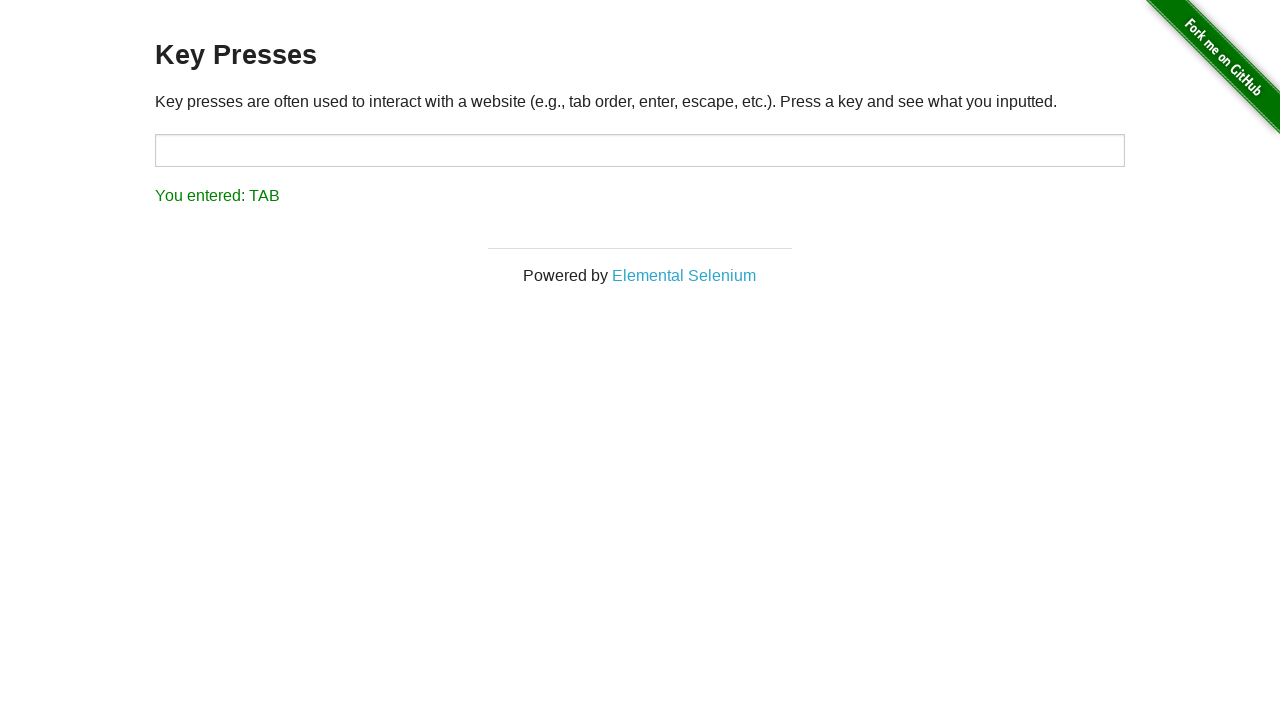